Launches a browser and navigates to the OrangeHRM demo application login page to verify the page loads successfully.

Starting URL: https://opensource-demo.orangehrmlive.com/web/index.php/auth/login

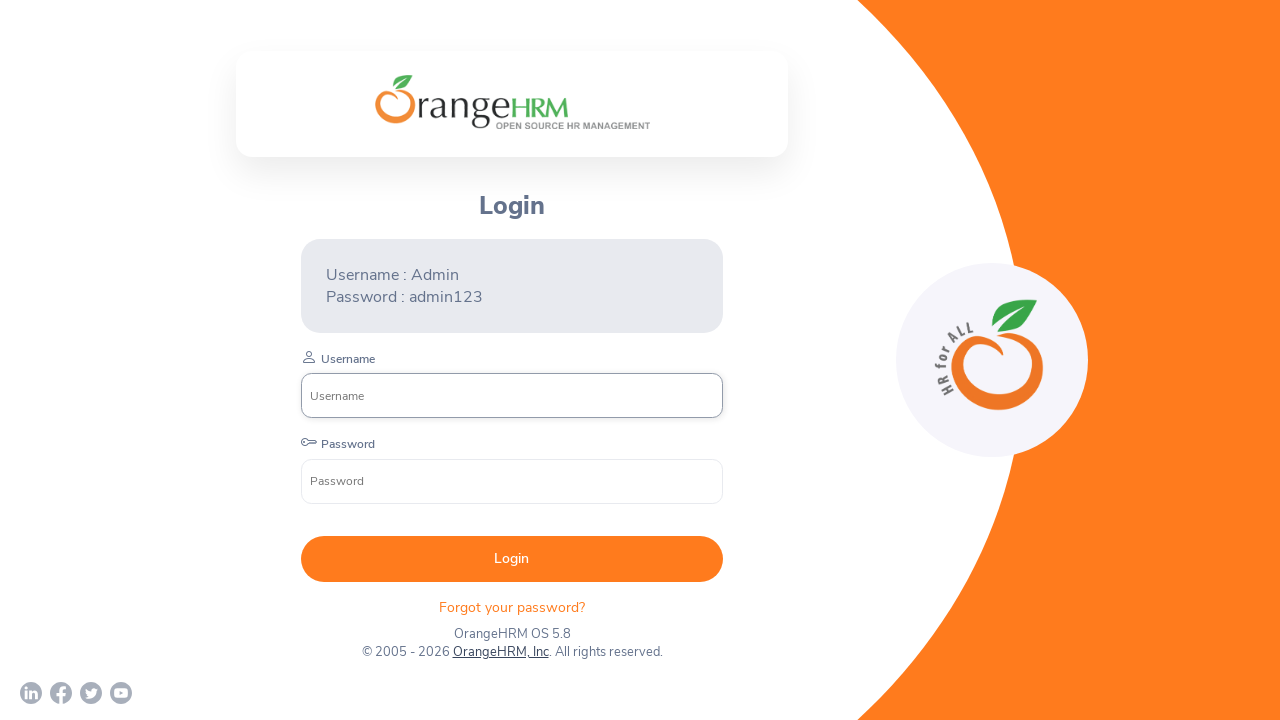

Waited for DOM content to load on OrangeHRM login page
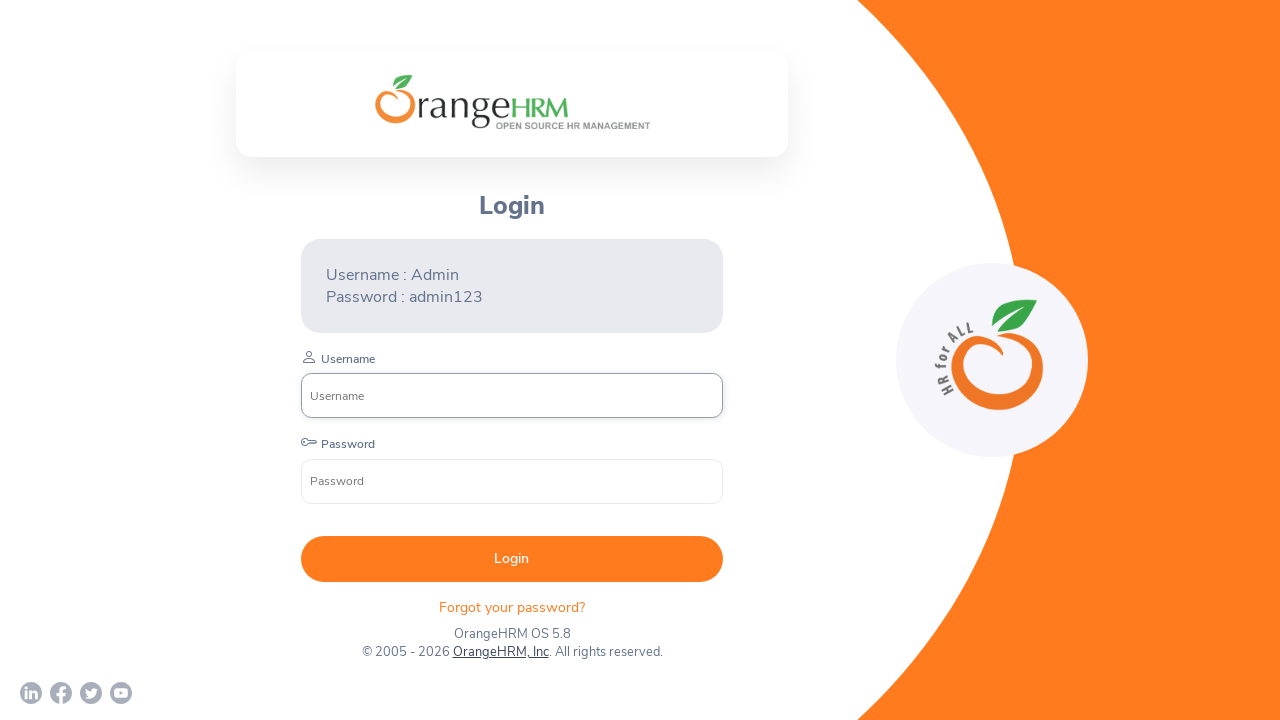

Login form is visible, confirming page loaded successfully
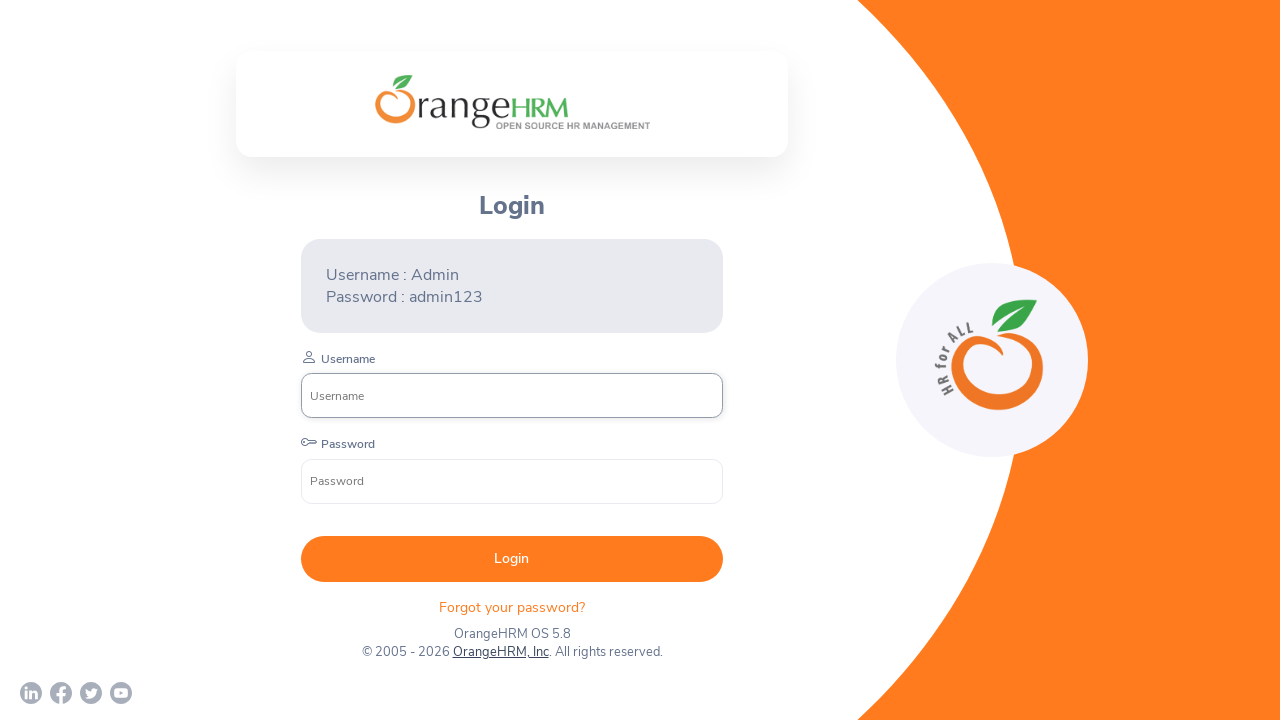

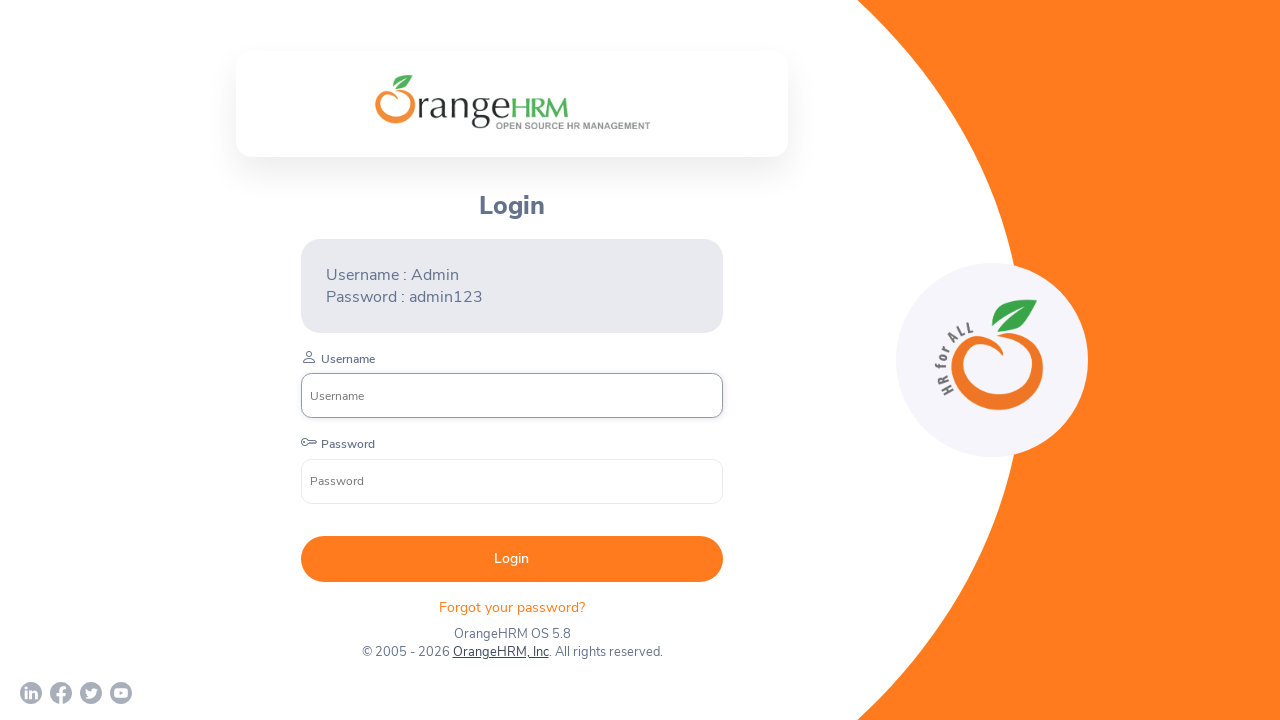